Opens the small modal dialog and closes it using the close button, then verifies the modal is closed

Starting URL: https://demoqa.com/modal-dialogs

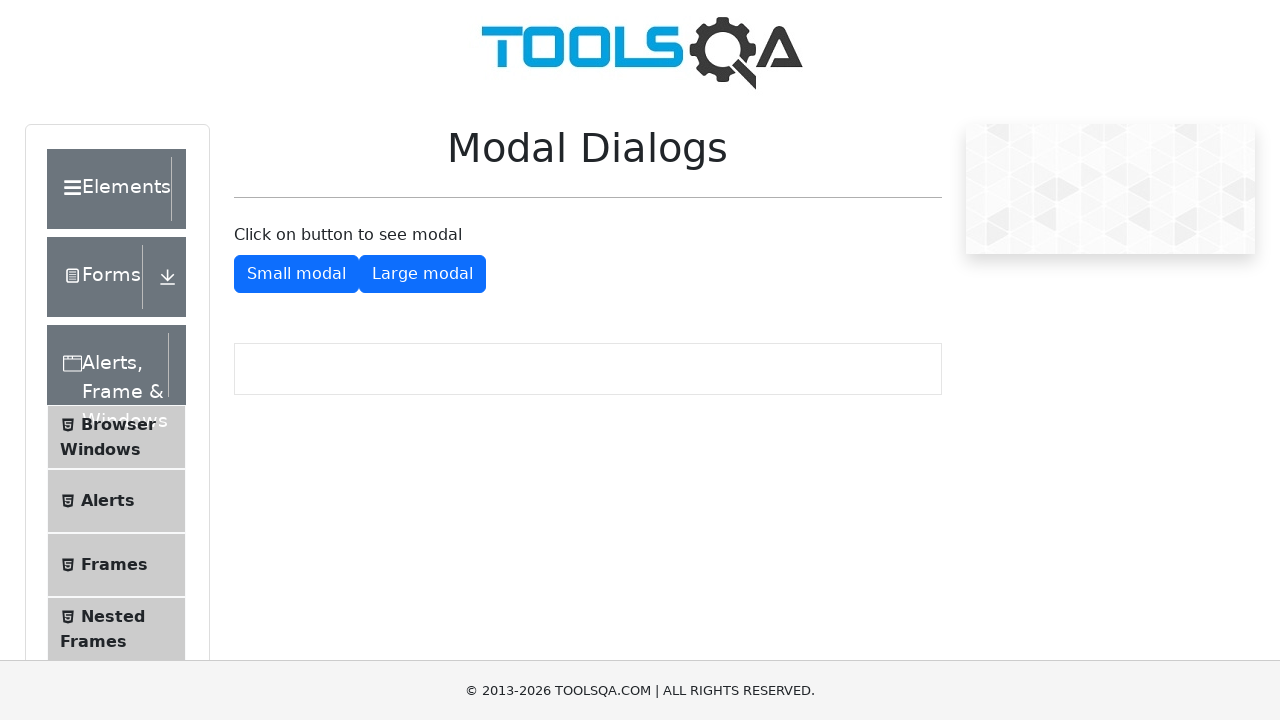

Clicked the small modal button to open the modal dialog at (296, 274) on #showSmallModal
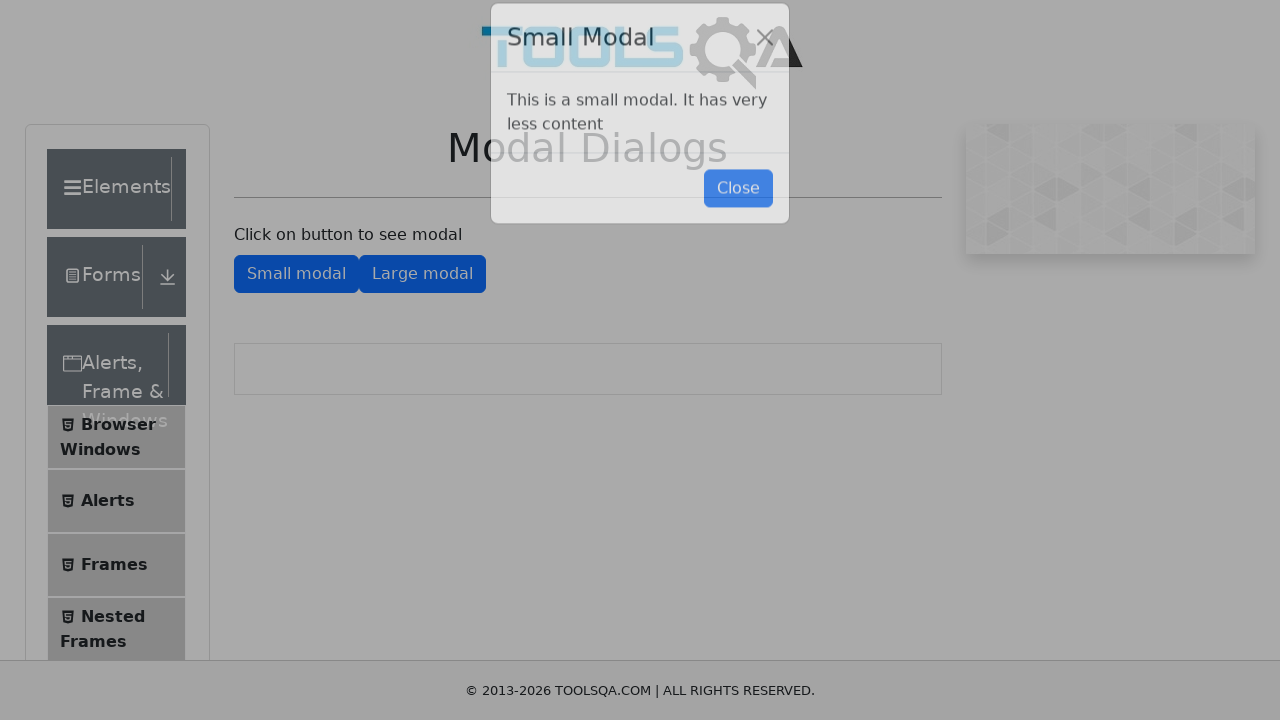

Small modal dialog appeared
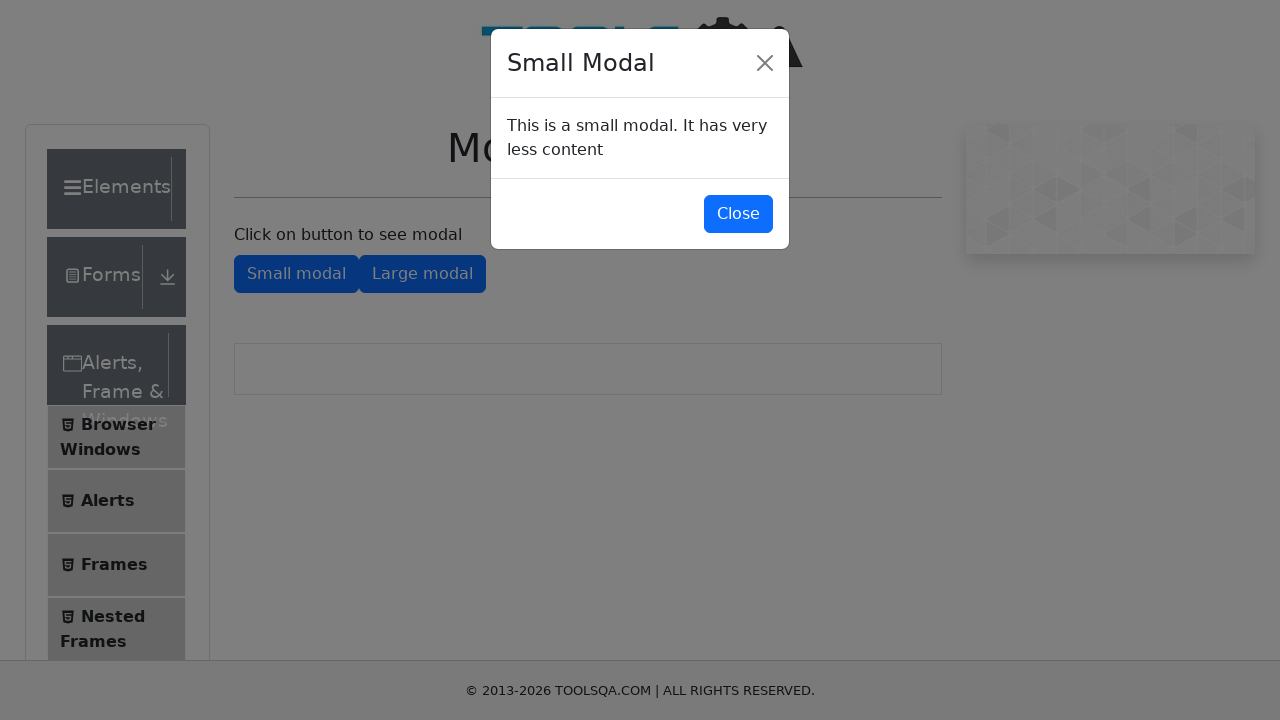

Modal title element loaded
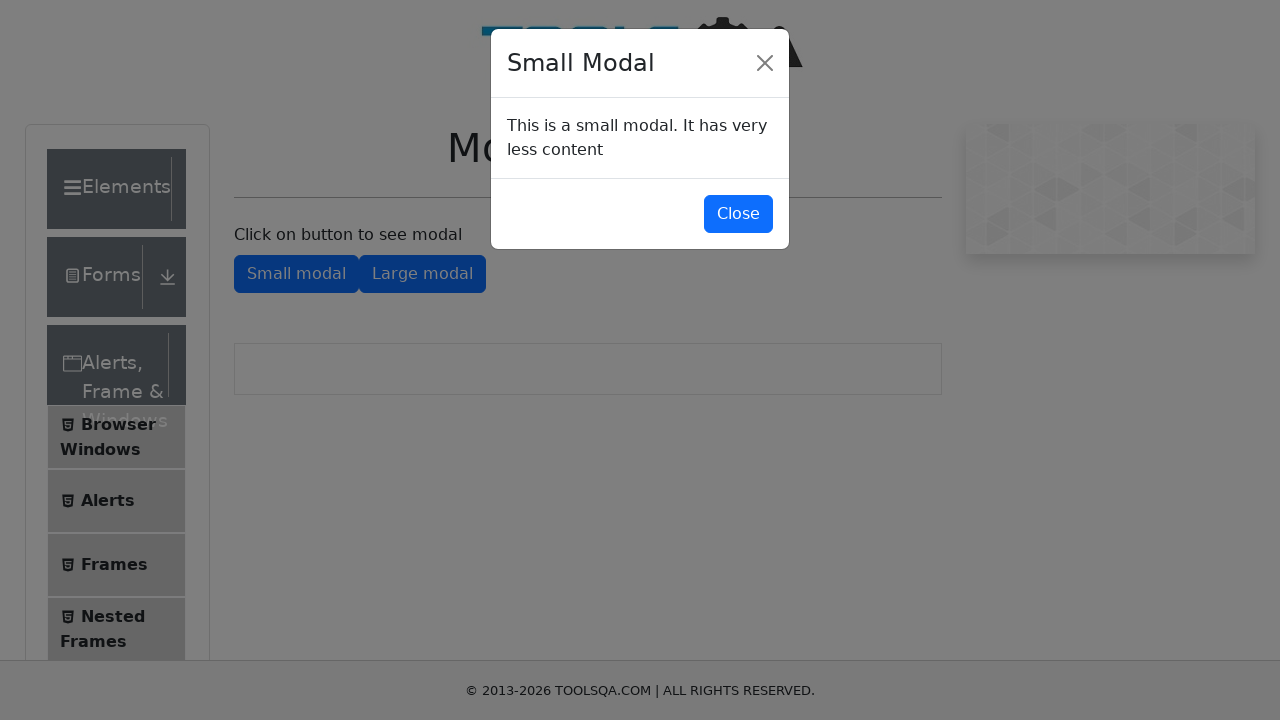

Clicked the close button to close the modal at (738, 214) on #closeSmallModal
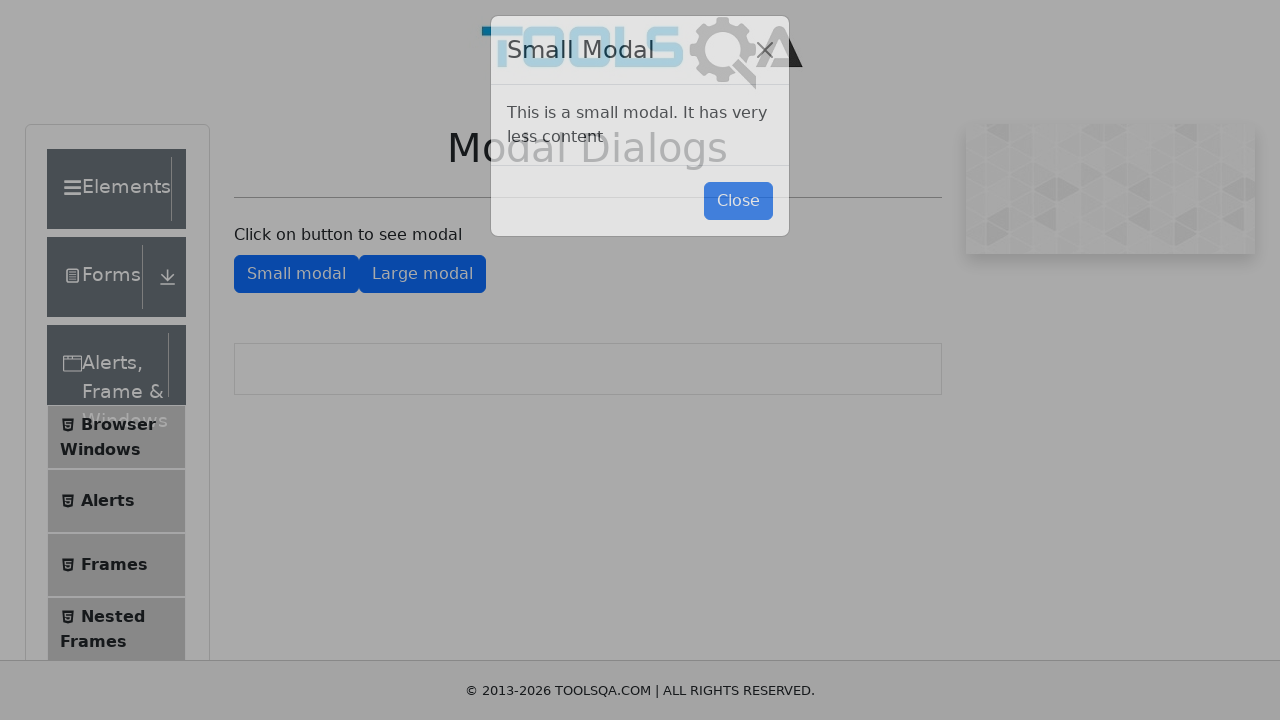

Modal dialog closed and title element is hidden
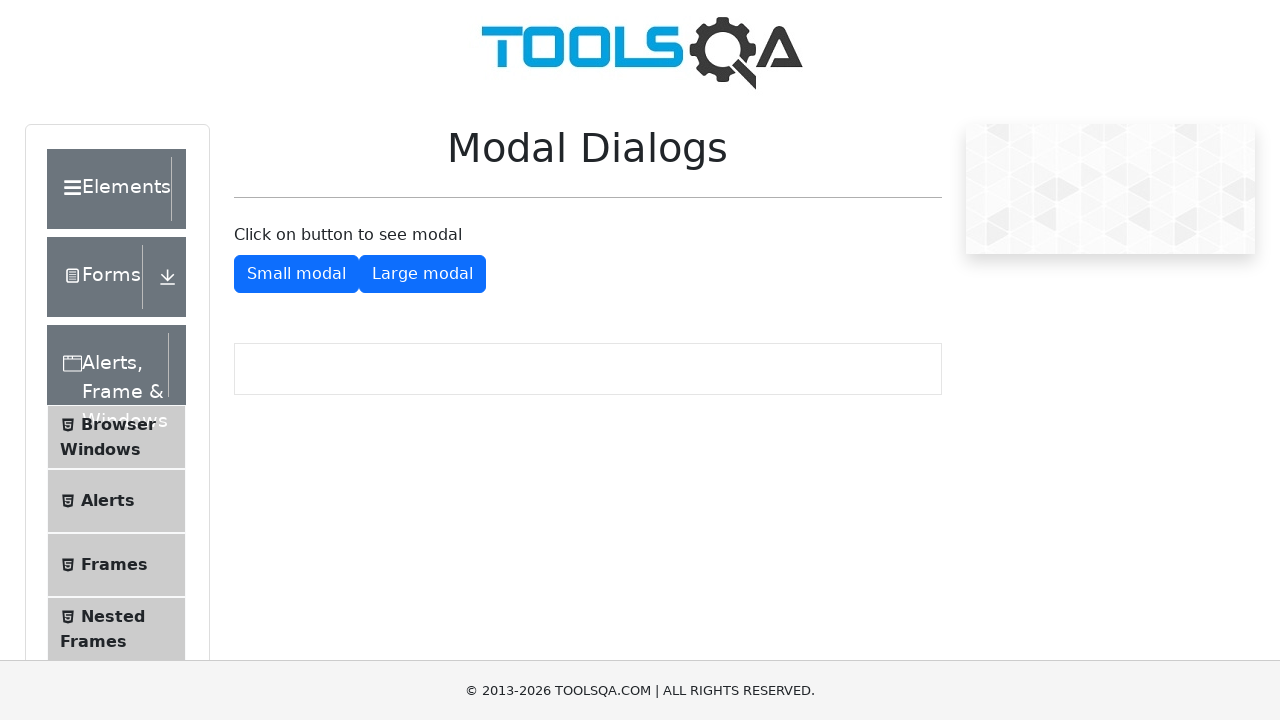

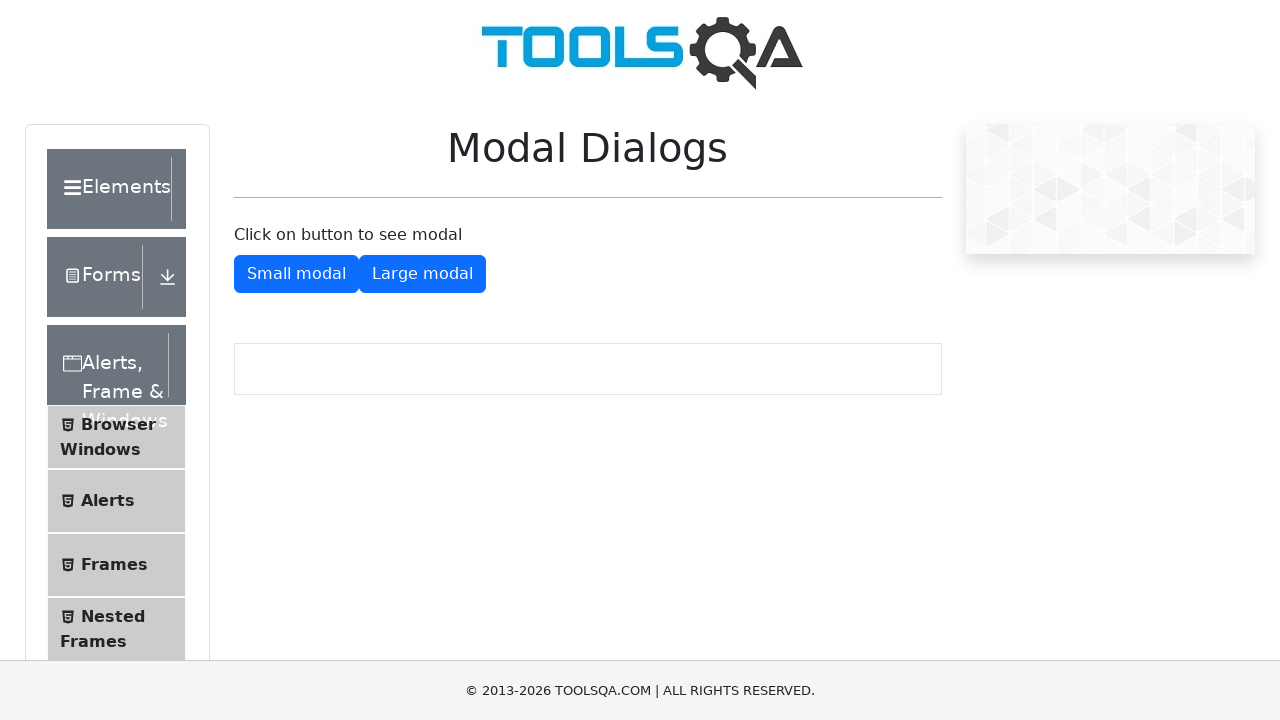